Tests adding 2017 Dell 15.6 Inch laptop to cart by navigating to the Laptops category, selecting the fifth laptop, and clicking Add to Cart

Starting URL: https://www.demoblaze.com/

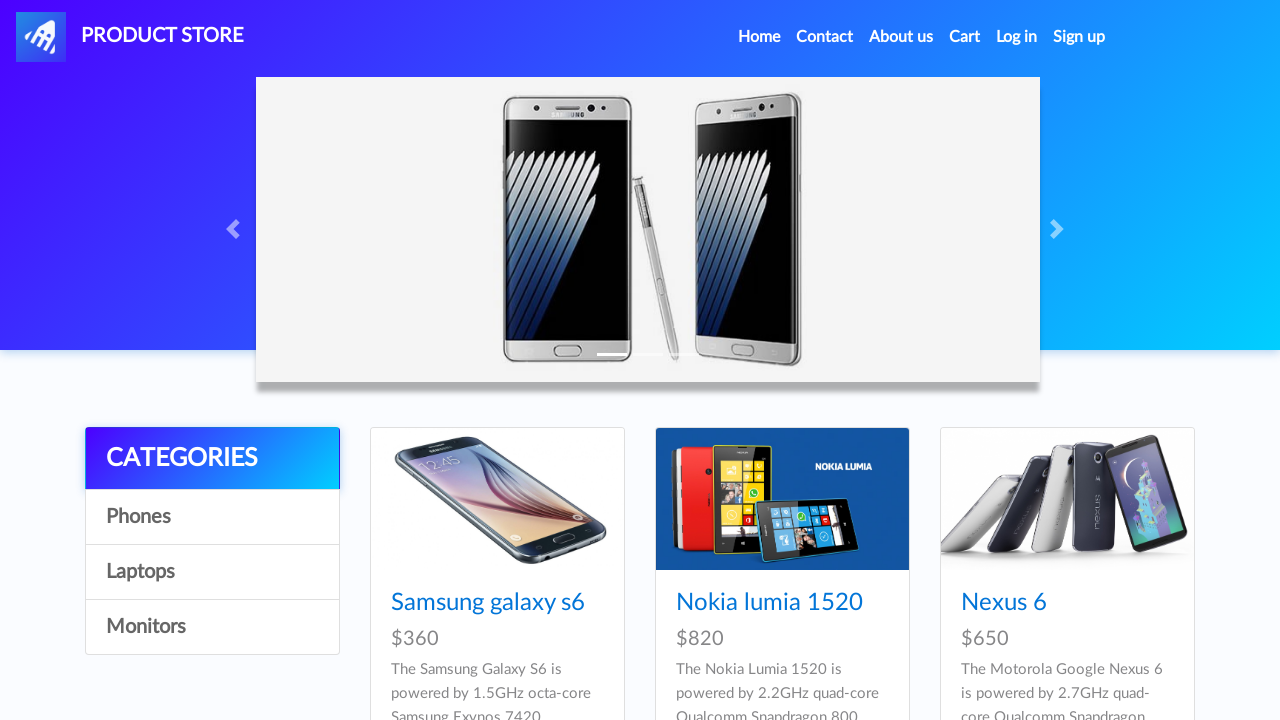

Clicked on Laptops category at (212, 572) on xpath=/html/body/div[5]/div/div[1]/div/a[3]
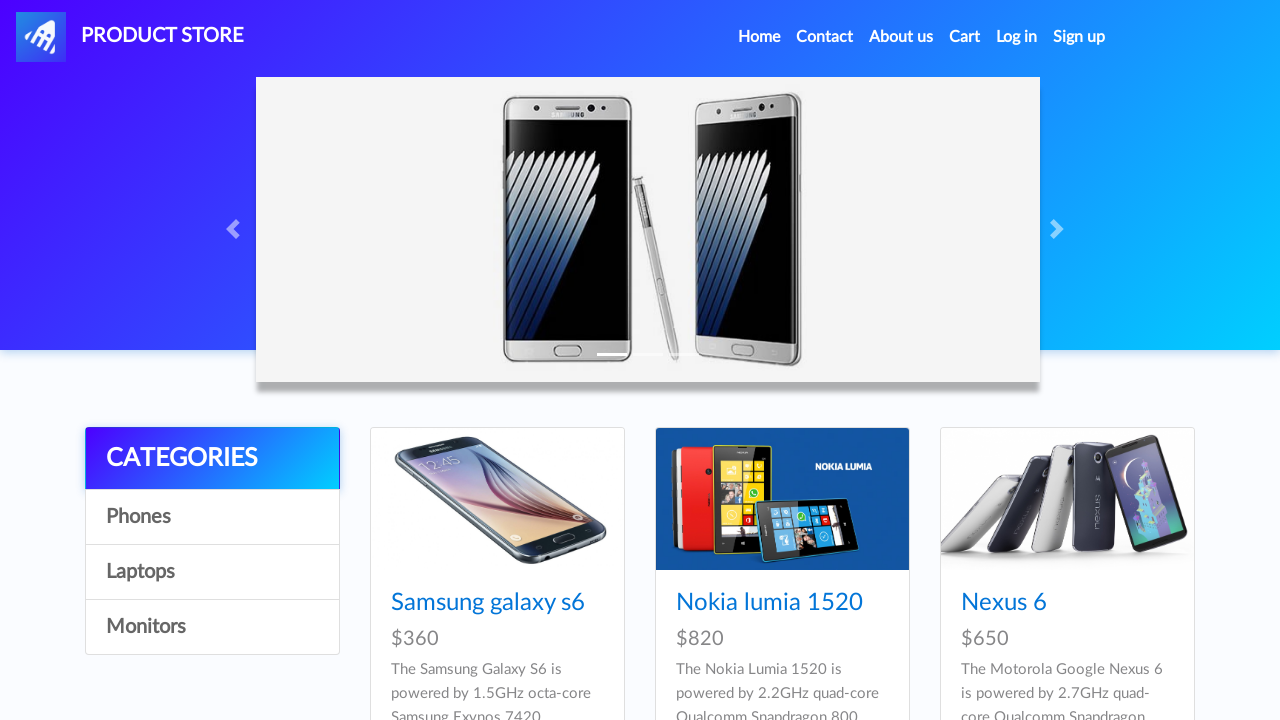

Waited 2 seconds for Laptops category to load
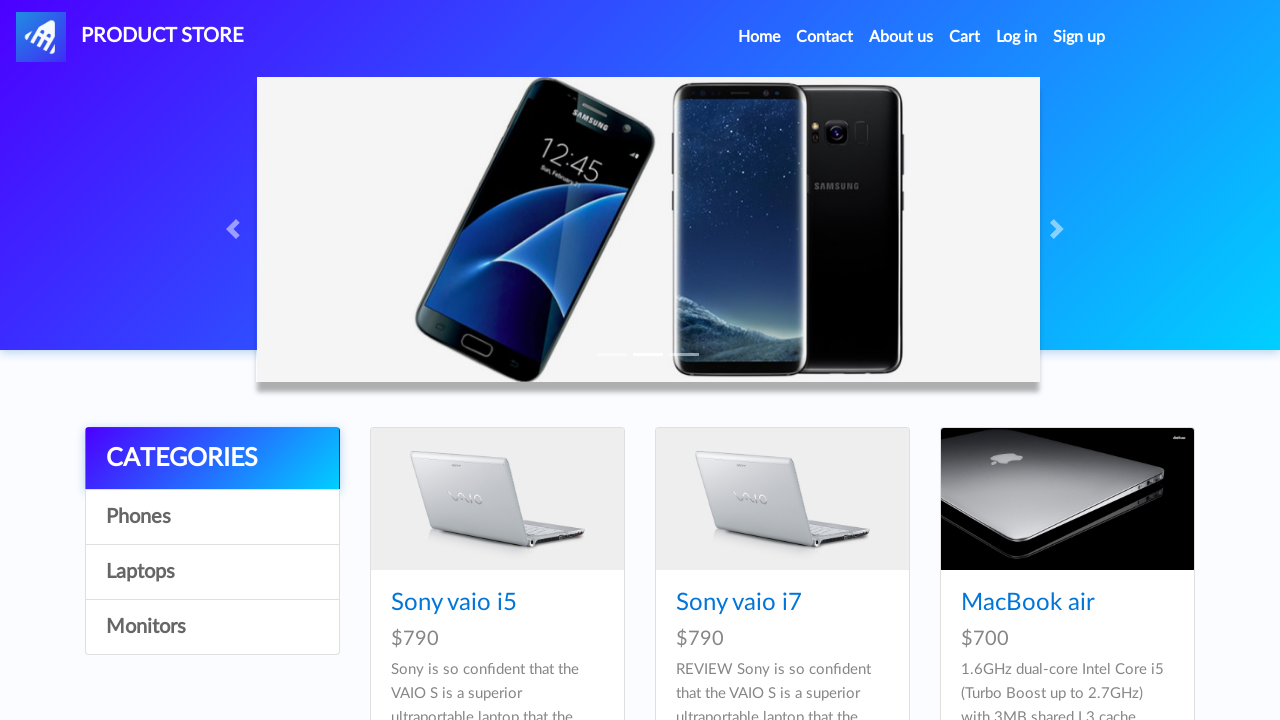

Clicked on 2017 Dell 15.6 Inch laptop (fifth laptop in list) at (780, 361) on xpath=/html/body/div[5]/div/div[2]/div/div[5]/div/div/h4/a
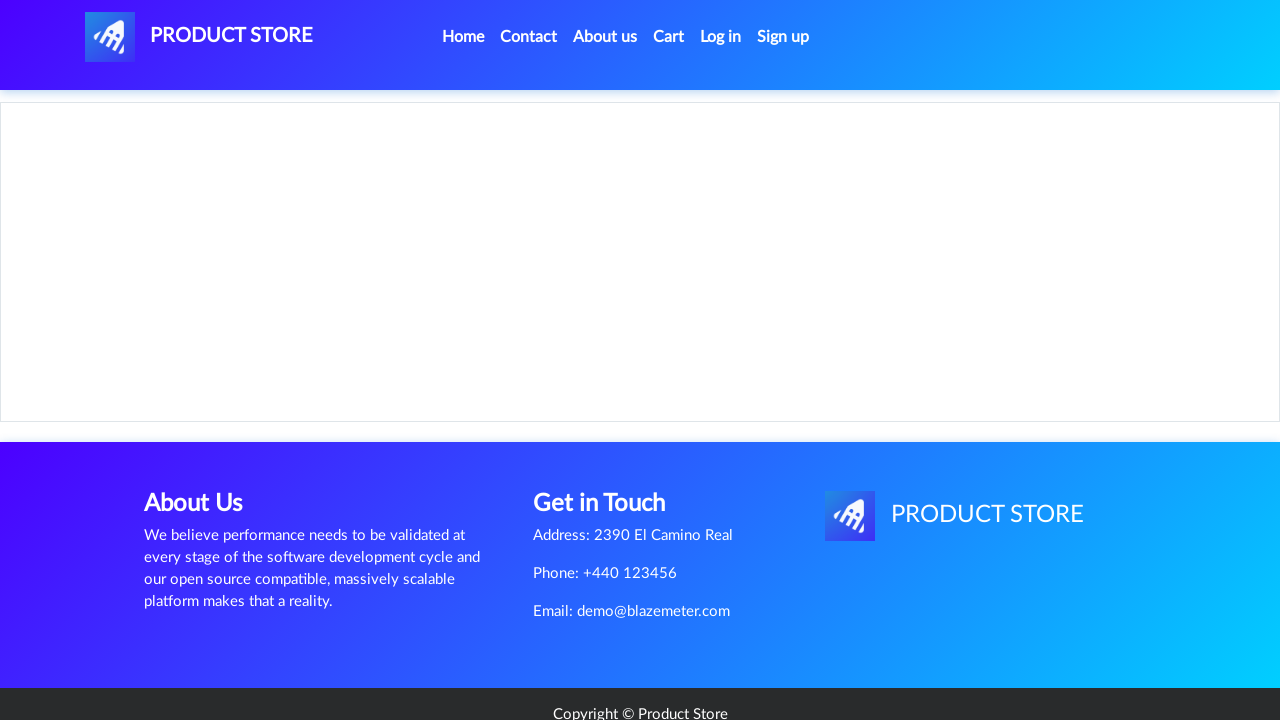

Waited 2 seconds for laptop details to load
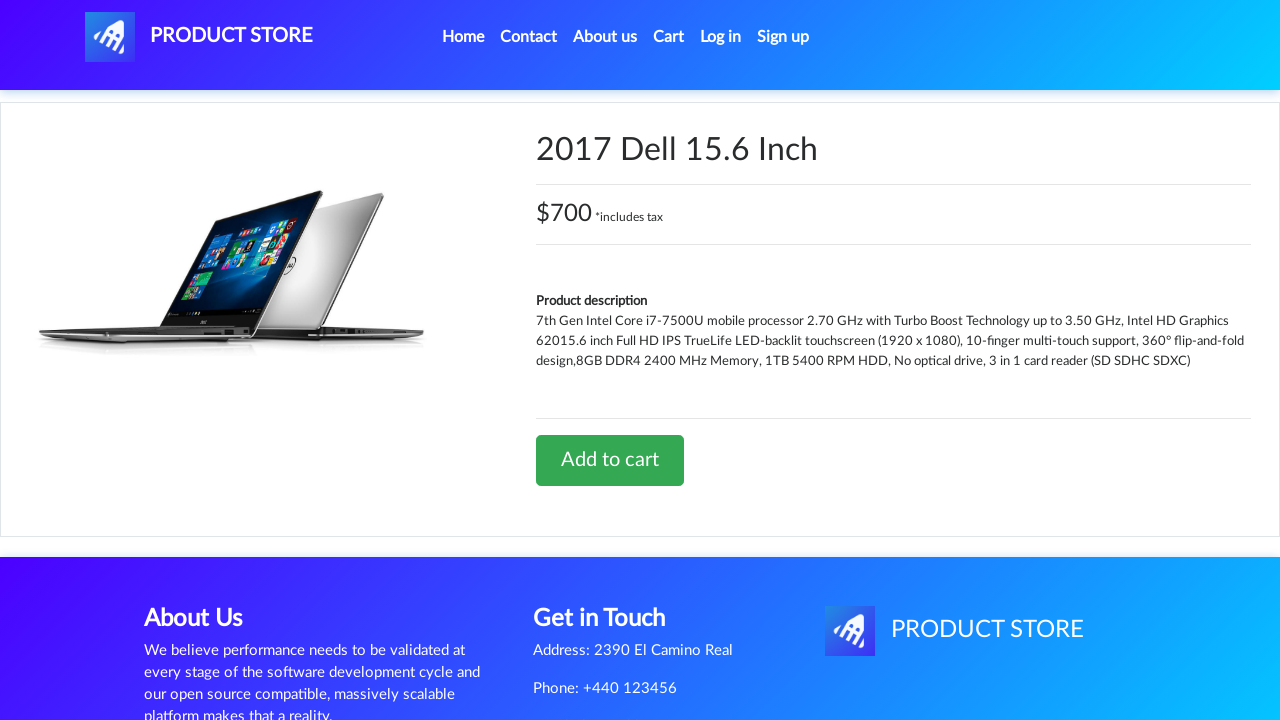

Clicked Add to Cart button at (610, 460) on #tbodyid > div.row > div > a
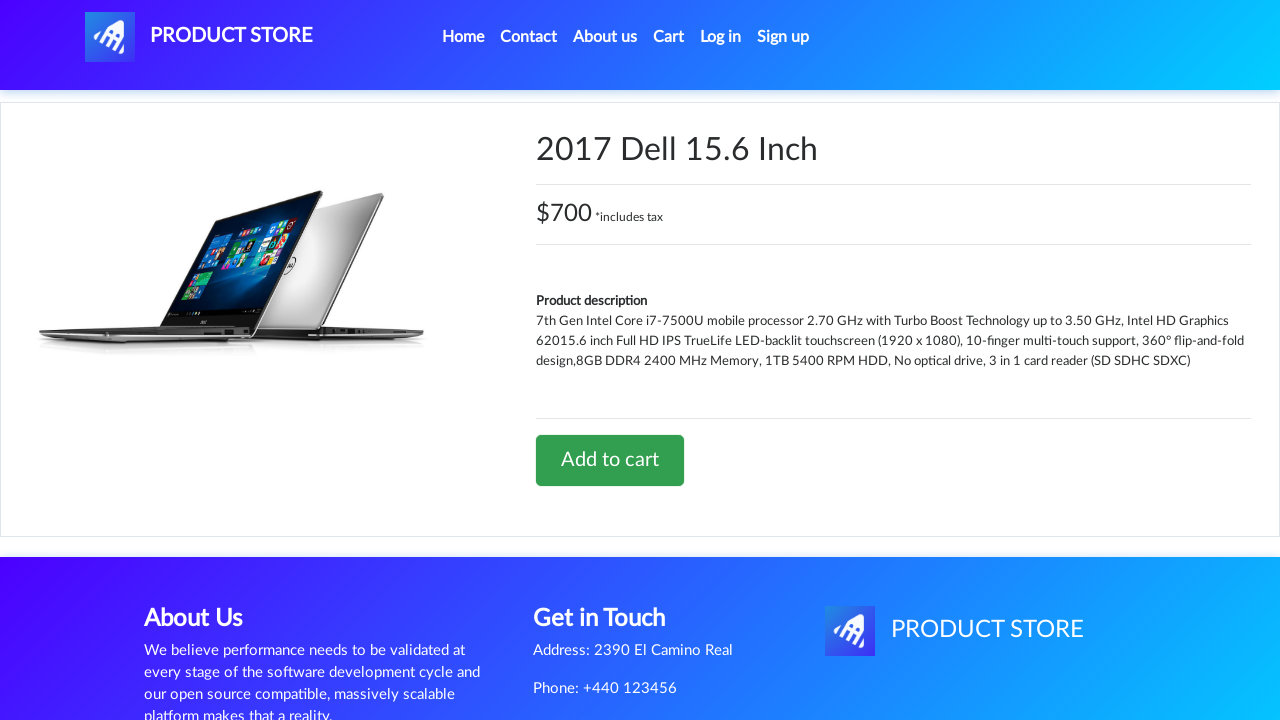

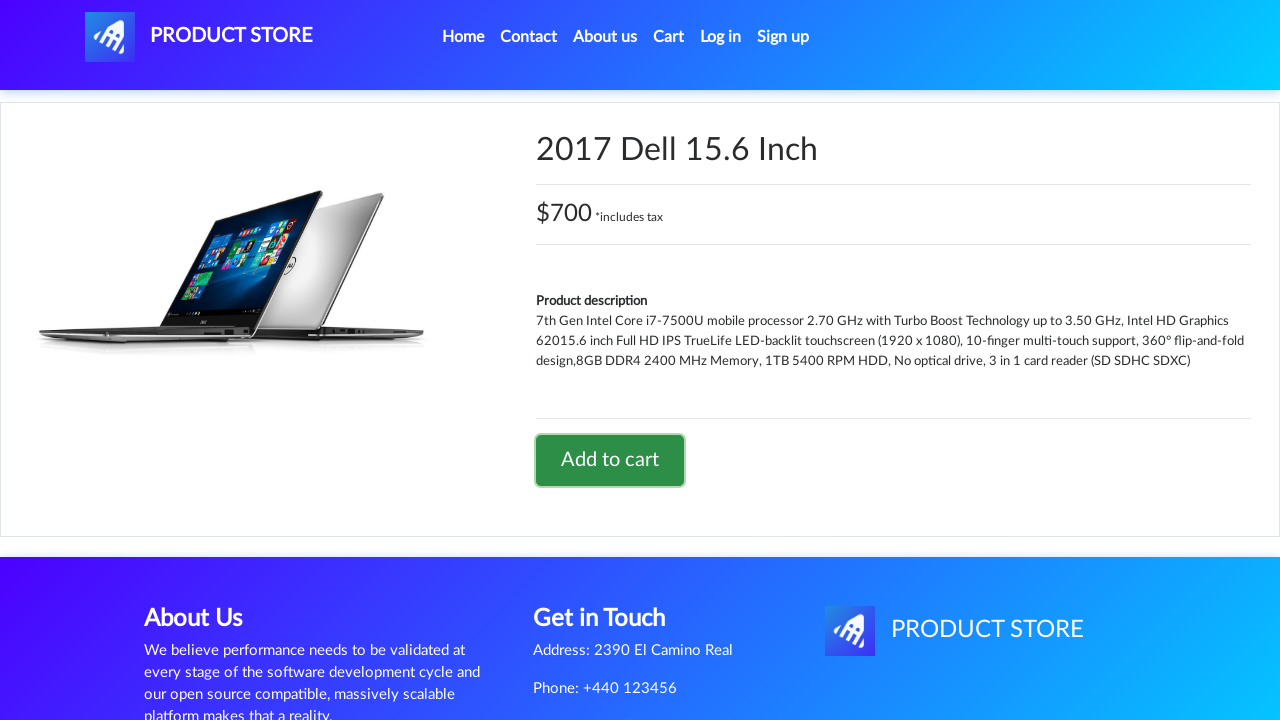